Tests a slow calculator by clearing the delay field, entering numbers 7 and 8 with a plus sign, clicking equals, waiting for the calculation to complete, and verifying the result is displayed.

Starting URL: https://bonigarcia.dev/selenium-webdriver-java/slow-calculator.html

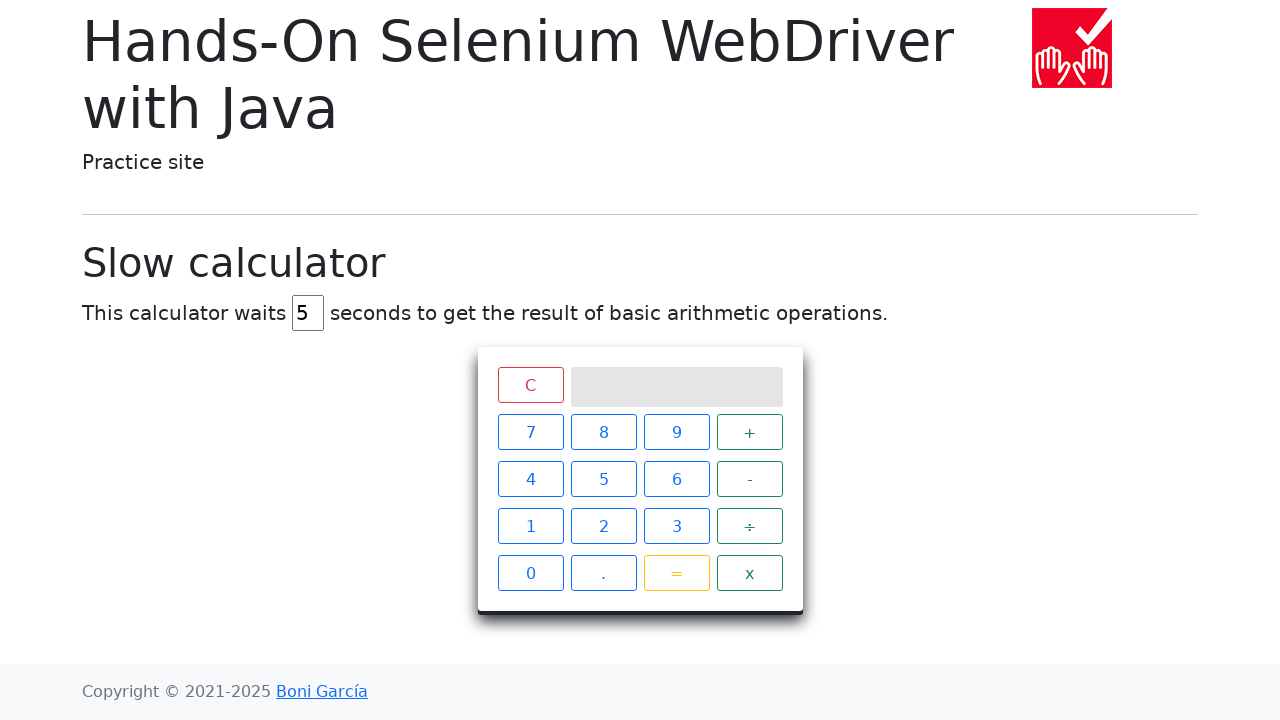

Cleared the delay field on #delay
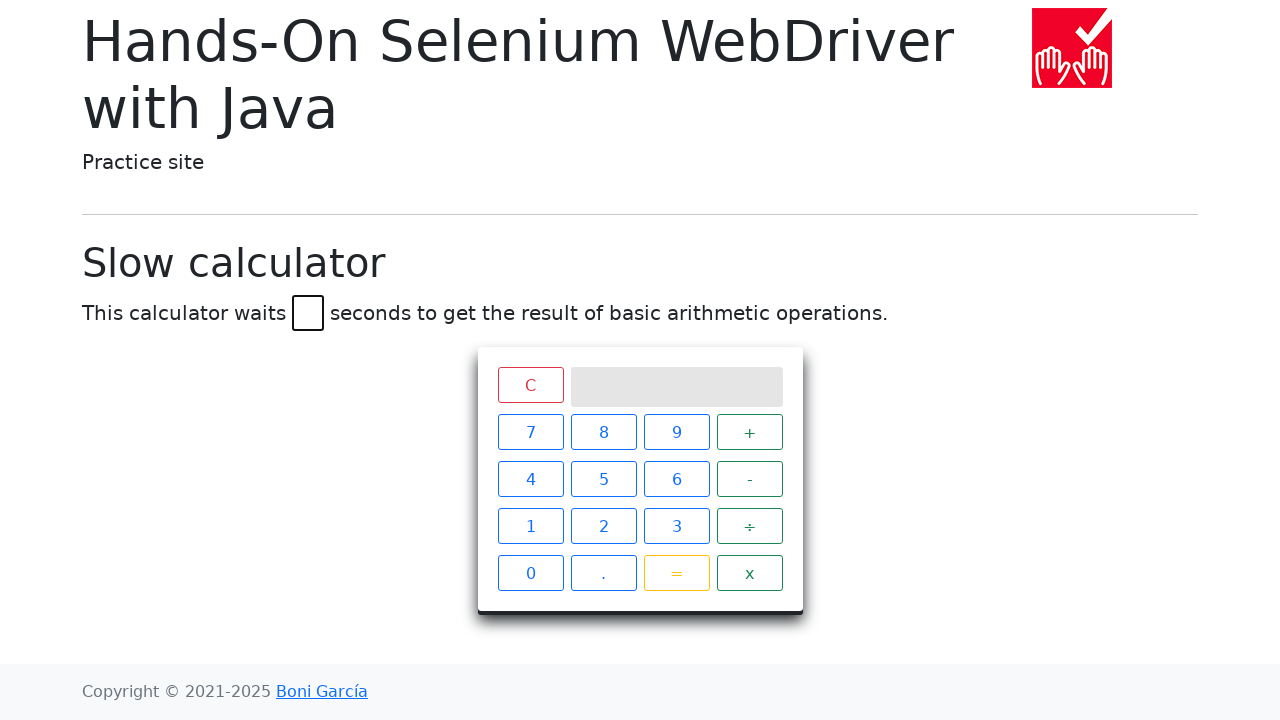

Set delay field to 1 on #delay
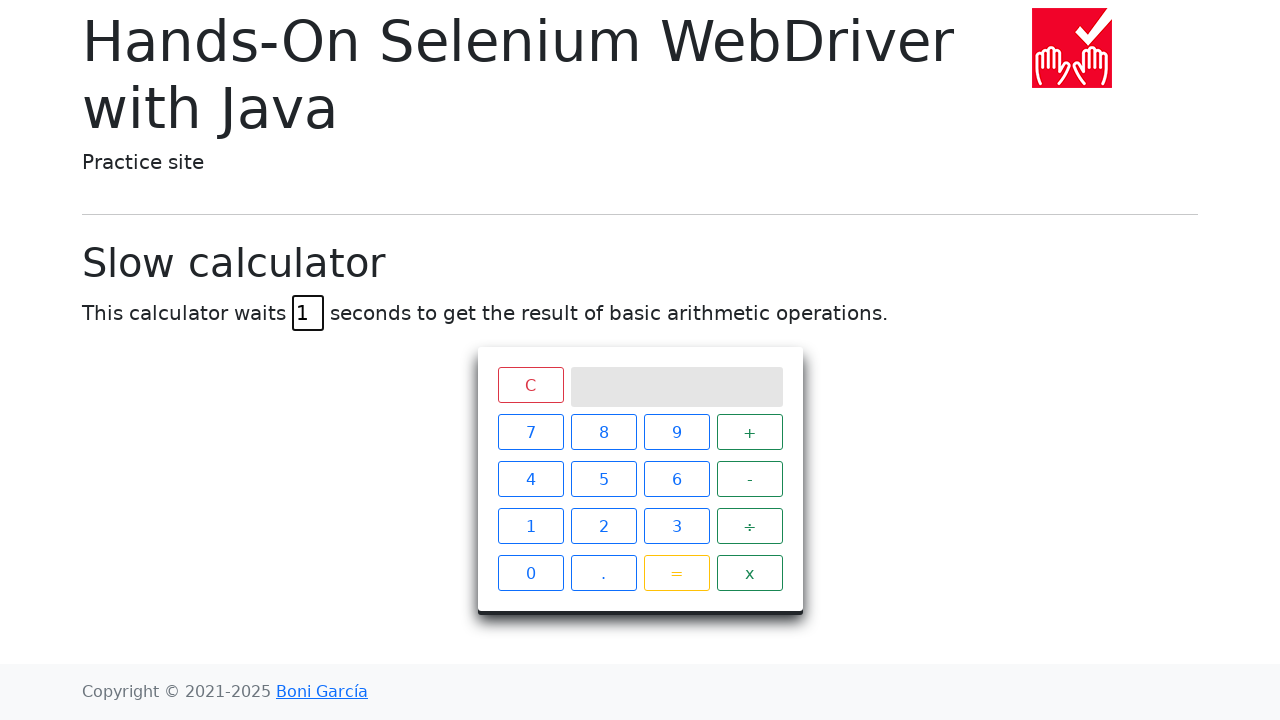

Clicked number 7 at (530, 432) on xpath=//span[text()='7']
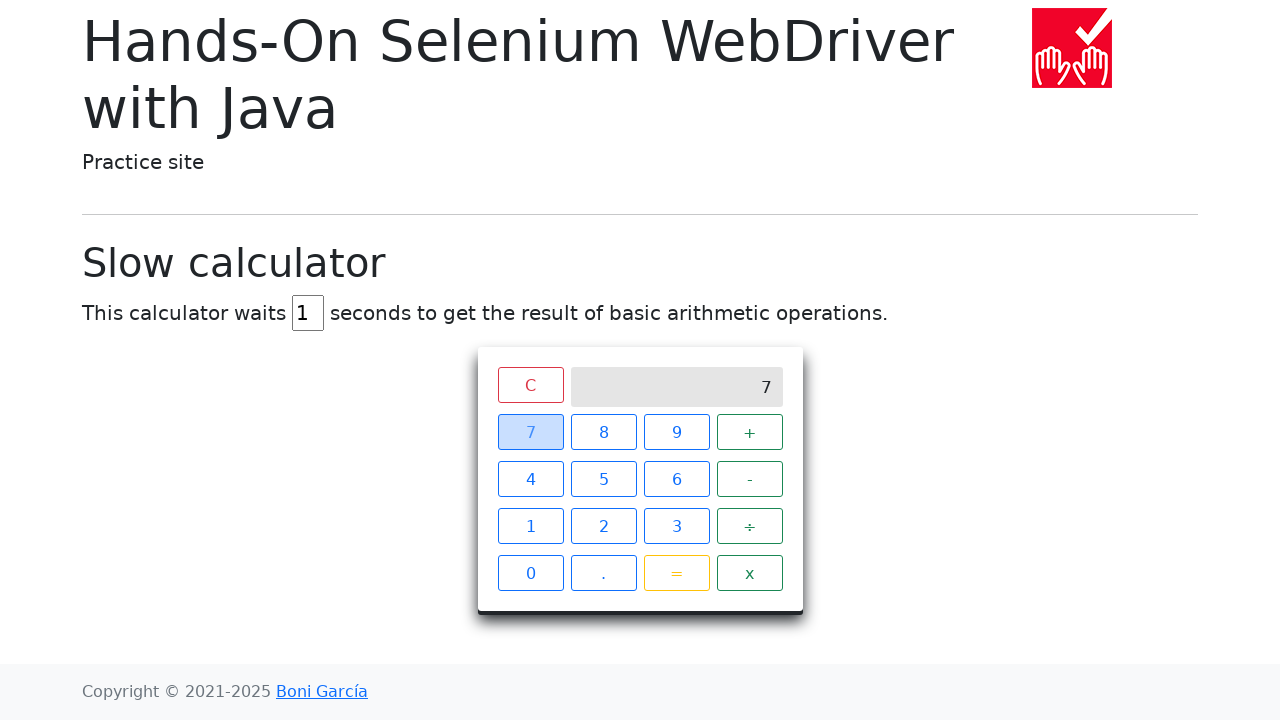

Clicked plus sign at (750, 432) on xpath=//span[text()='+']
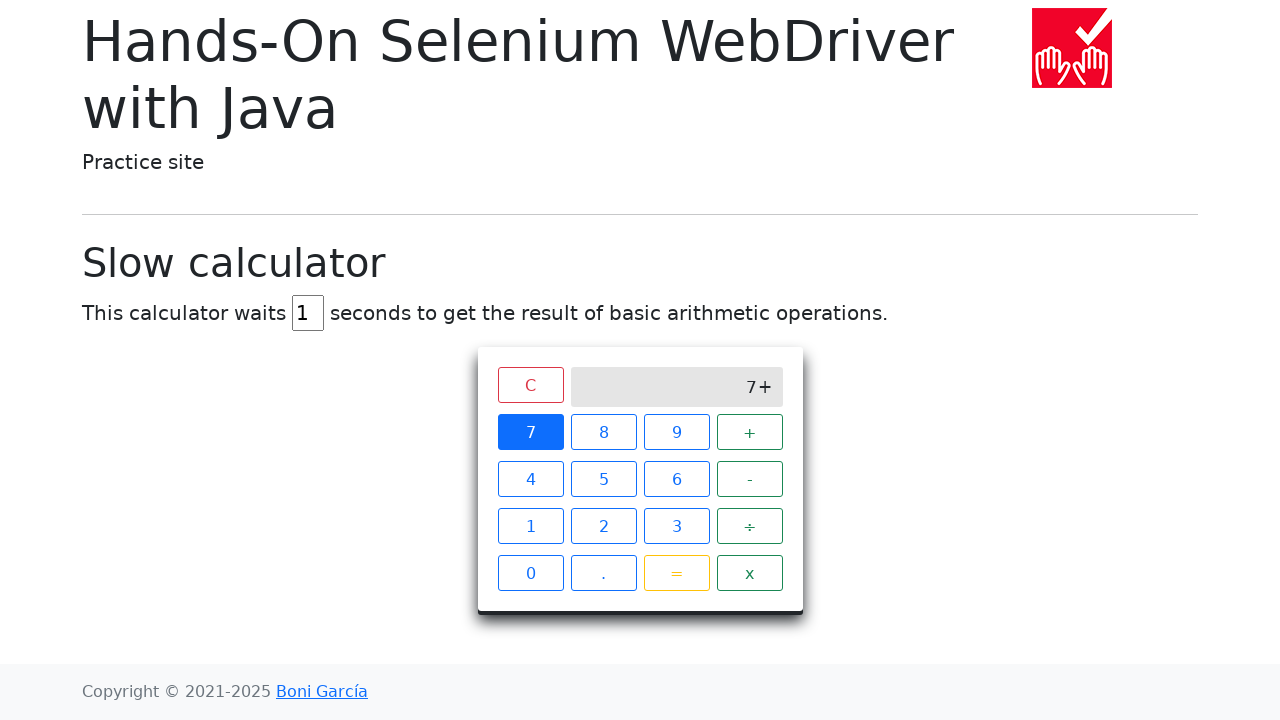

Clicked number 8 at (604, 432) on xpath=//span[text()='8']
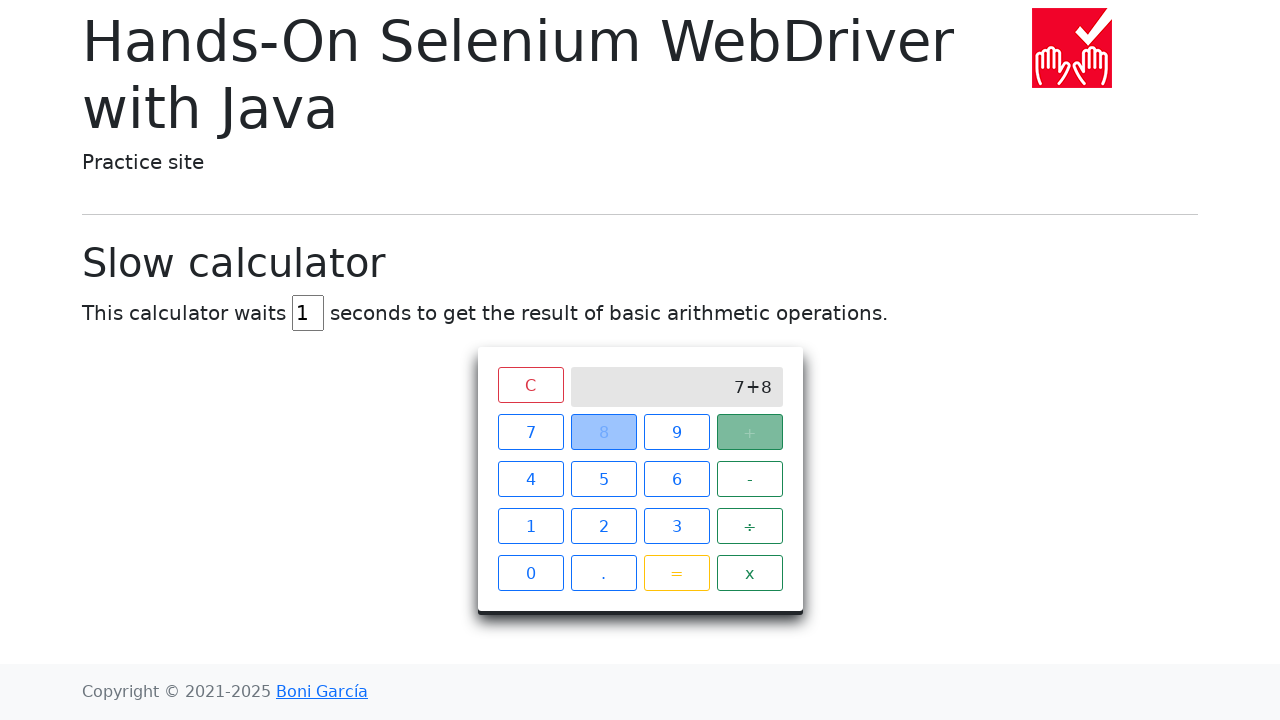

Clicked equals button at (676, 573) on xpath=//span[text()='=']
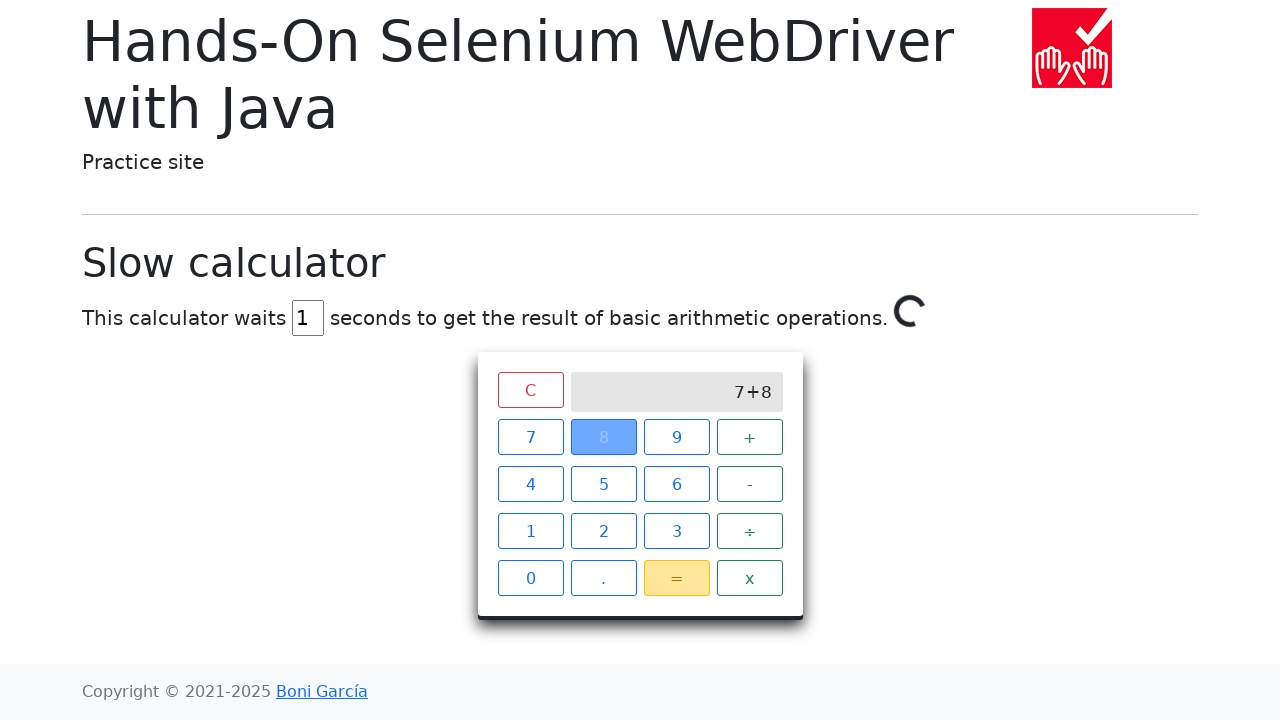

Waited for calculation to complete (spinner disappeared)
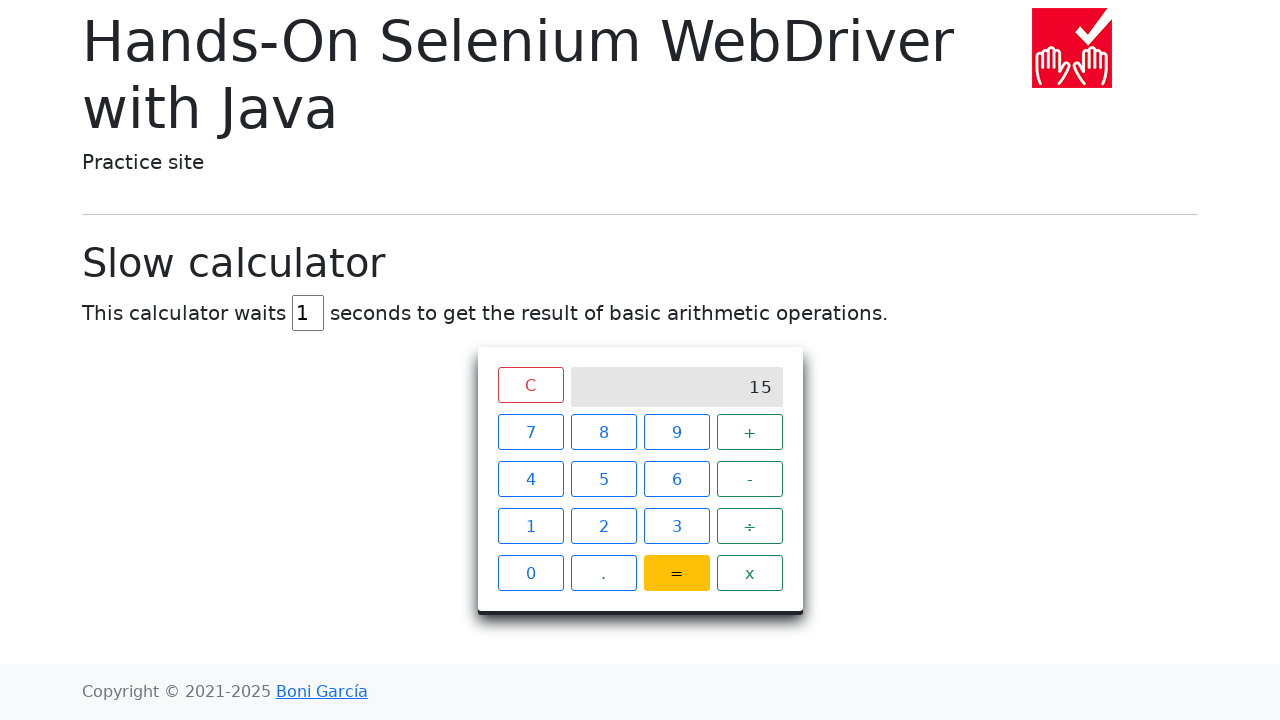

Verified result is displayed on calculator screen
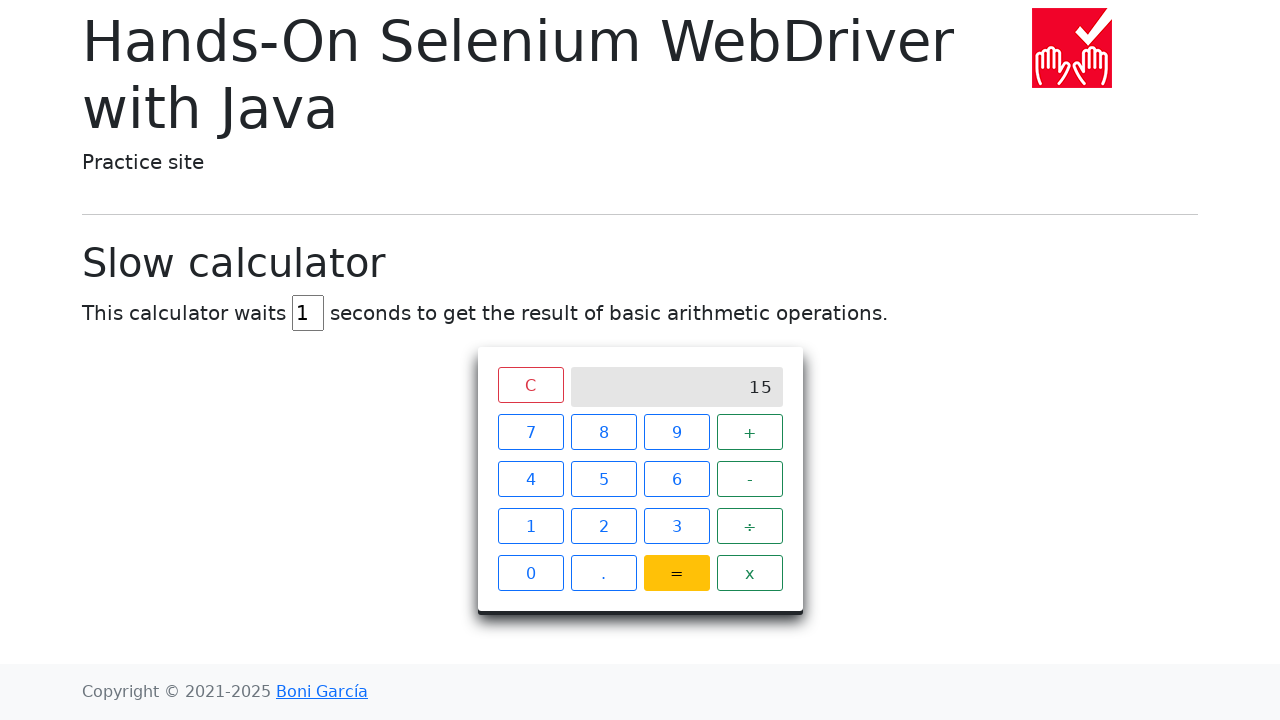

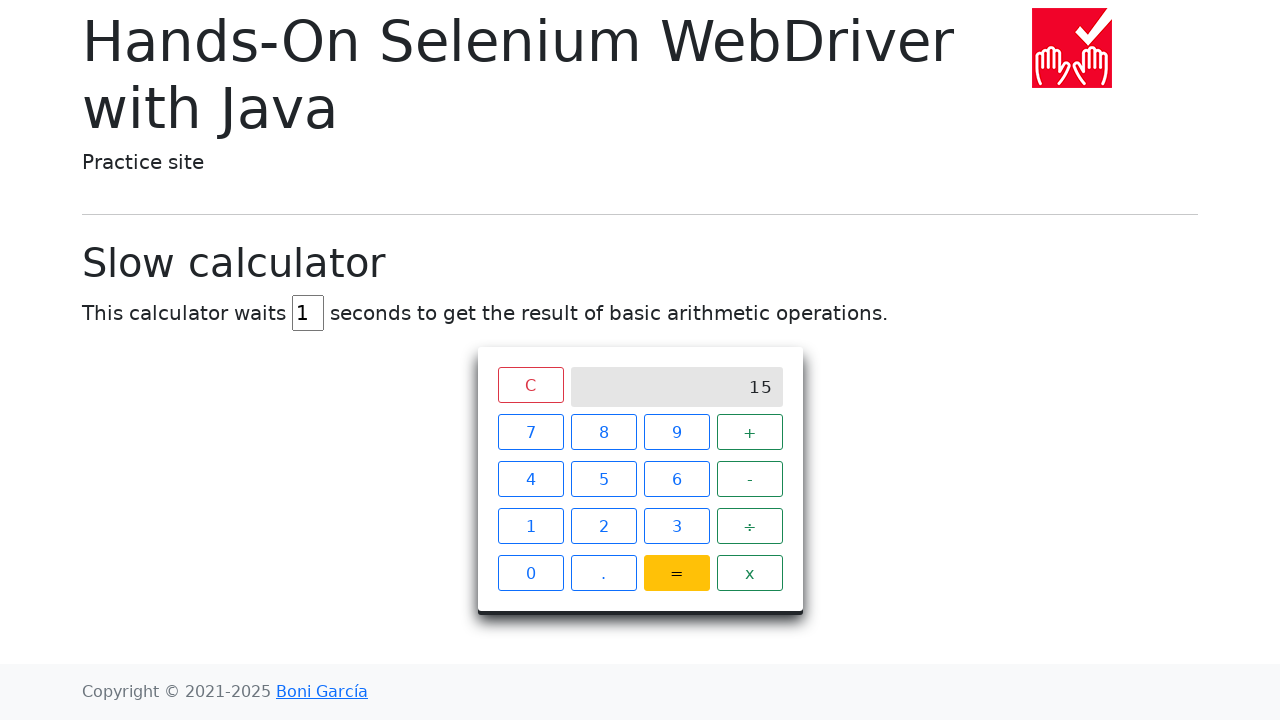